Tests dynamic control functionality by toggling a text input field's enabled state and entering text into it

Starting URL: https://v1.training-support.net/selenium/dynamic-controls

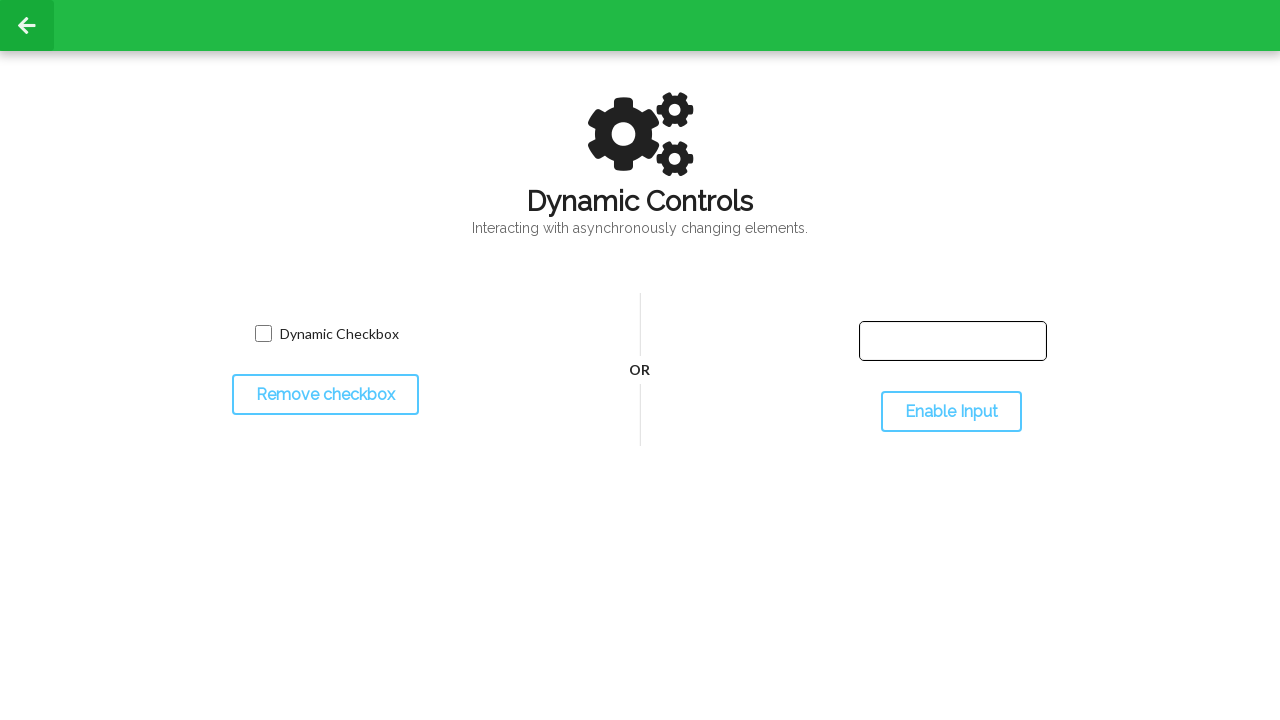

Located text input field
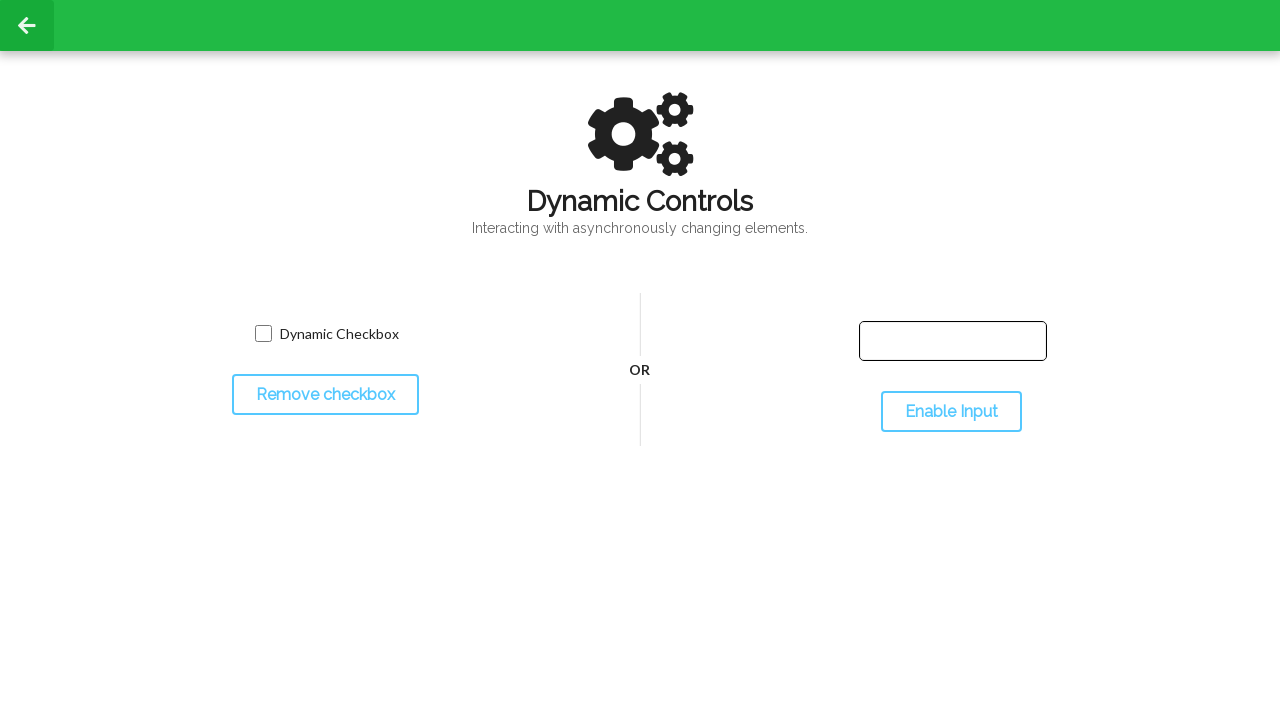

Located toggle button for text input
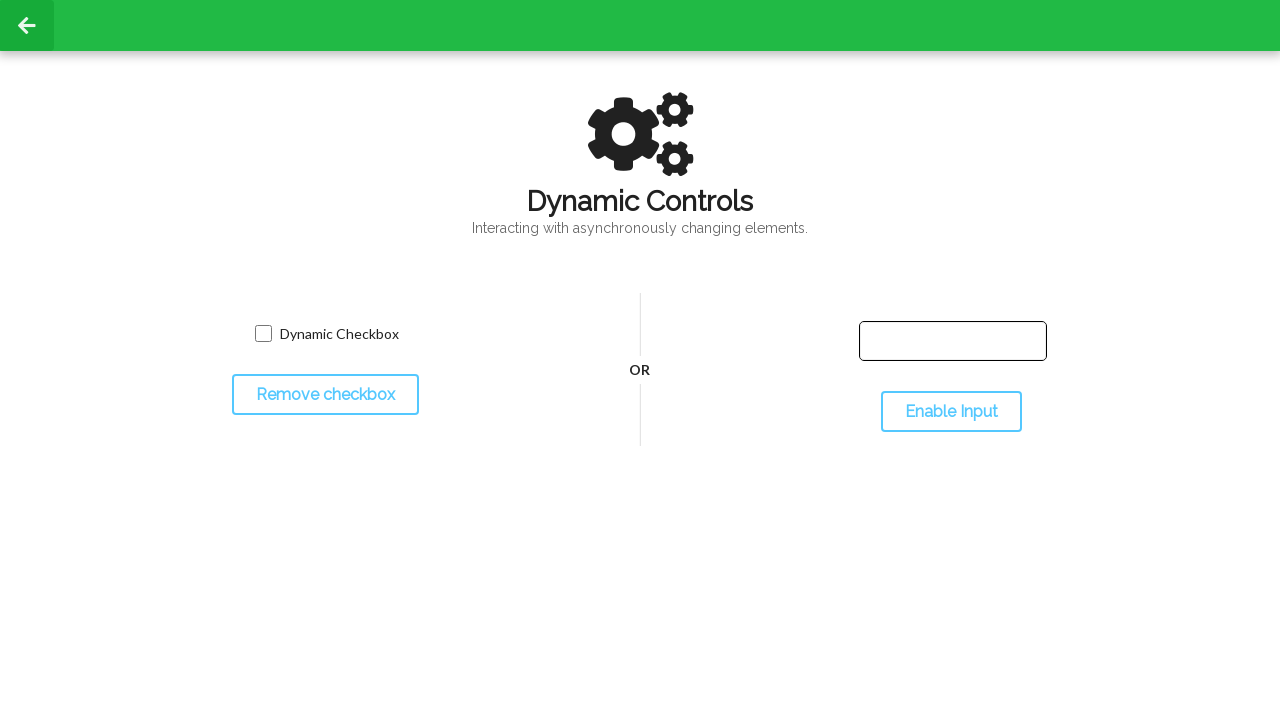

Checked initial state of text box (disabled)
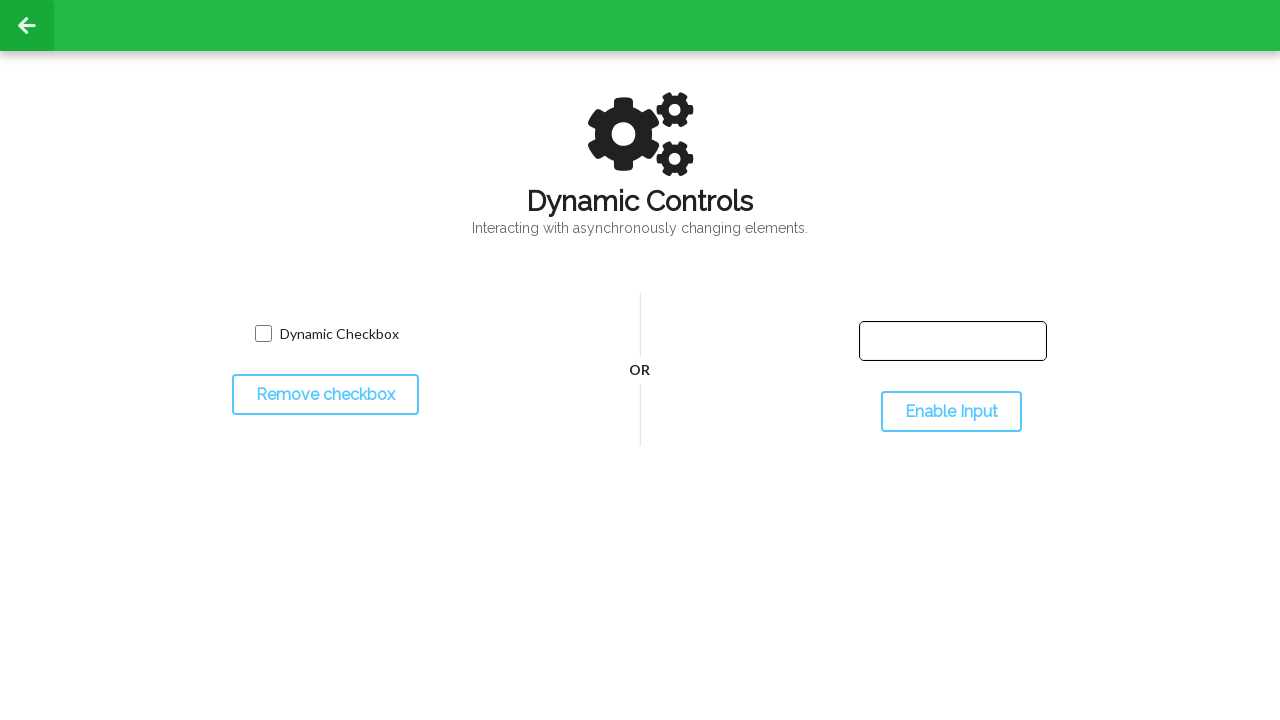

Clicked toggle button to enable text input field at (951, 412) on #toggleInput
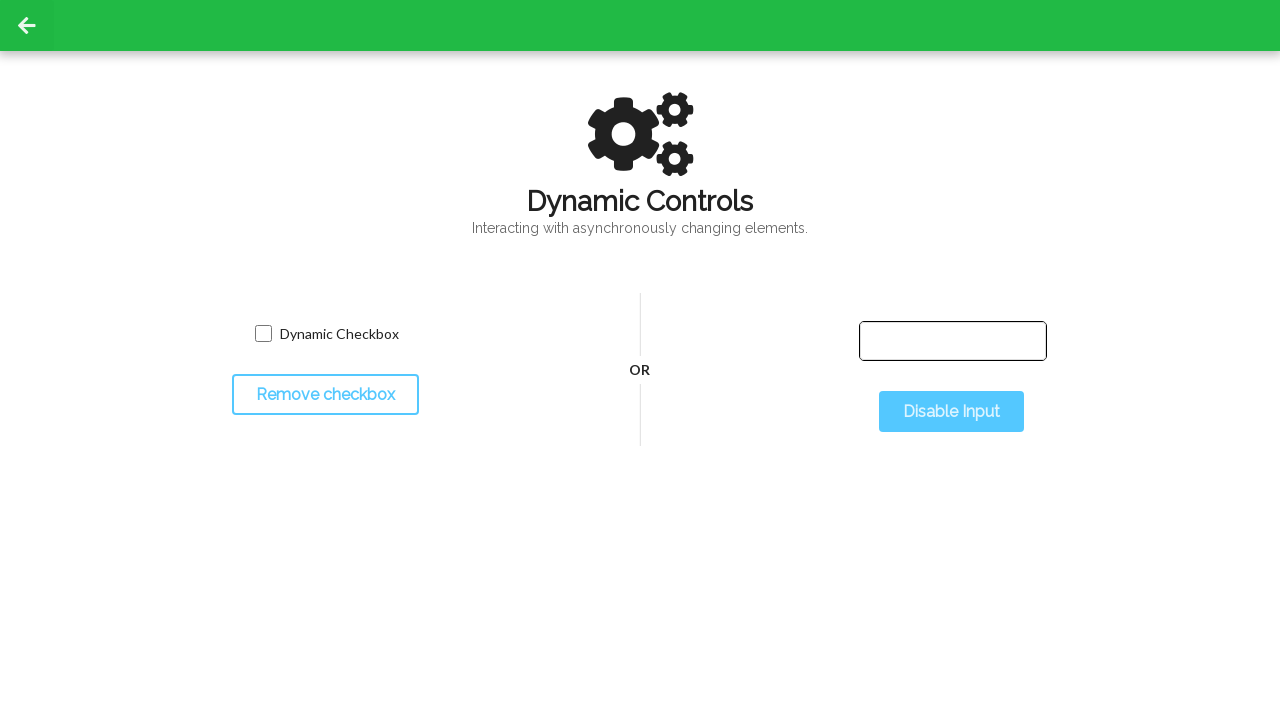

Waited for text input field to become enabled
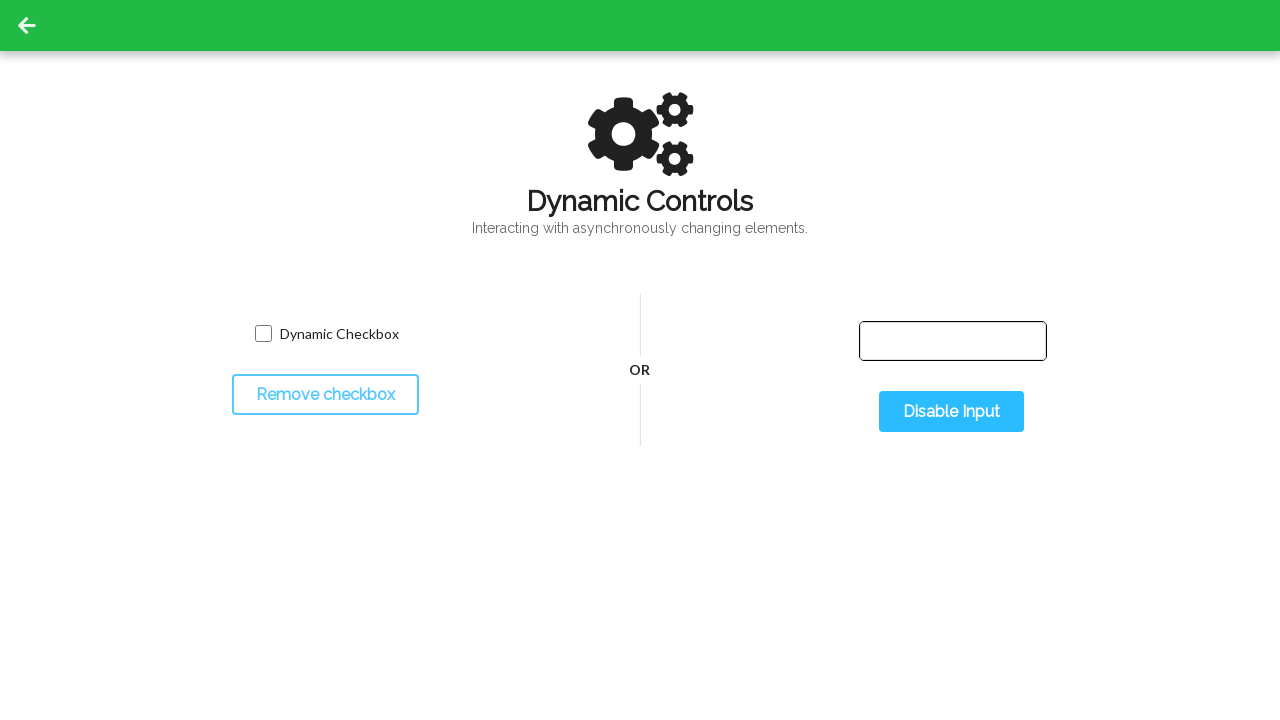

Verified text input field is now enabled
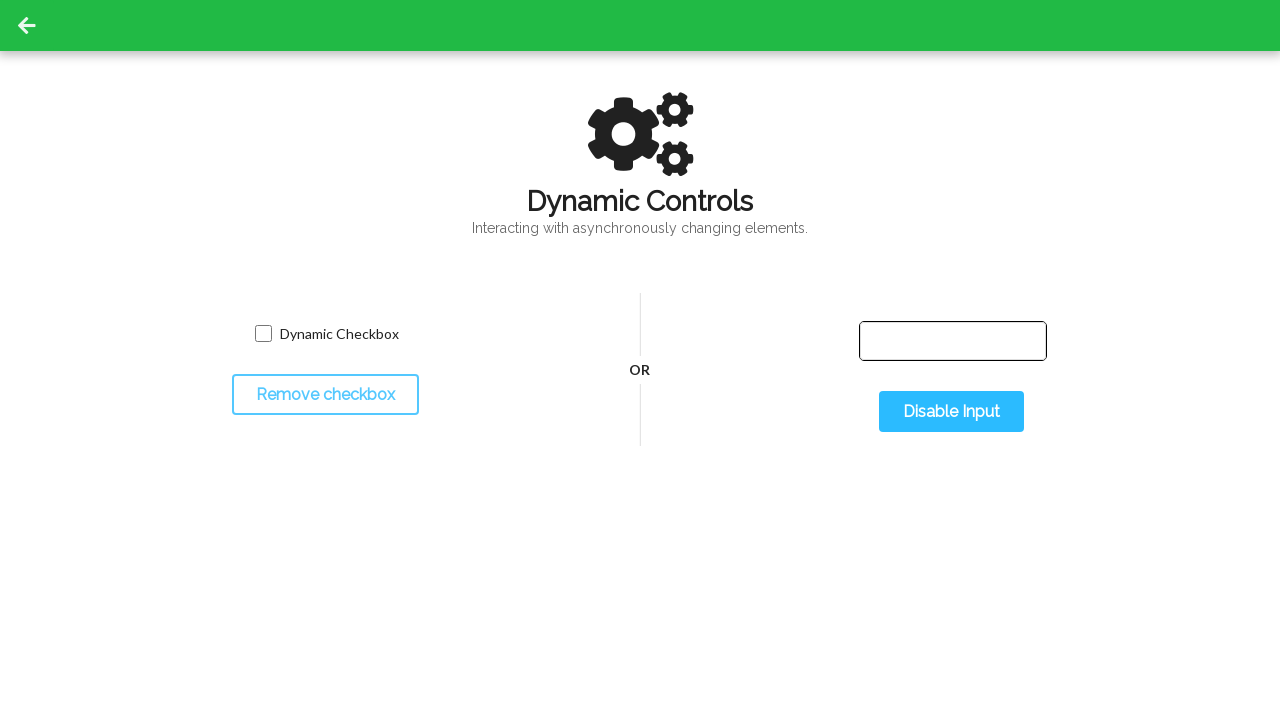

Entered 'Selenium with Python' into the text input field on #input-text
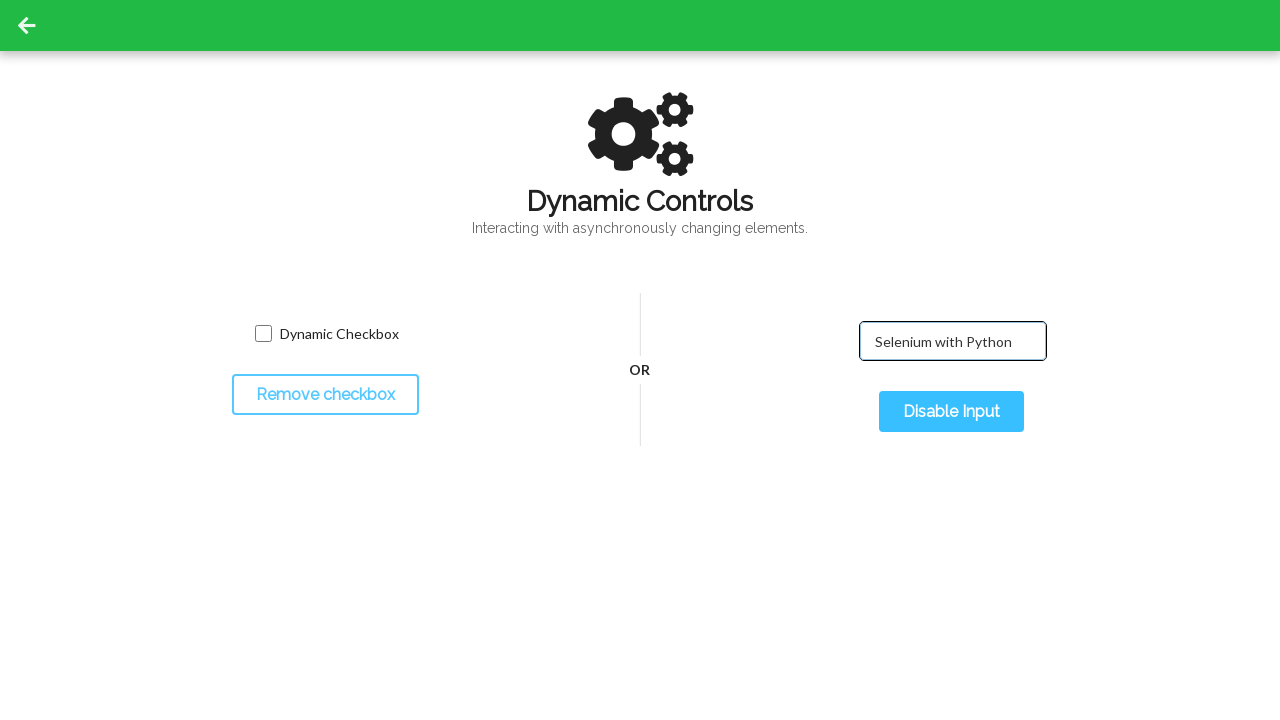

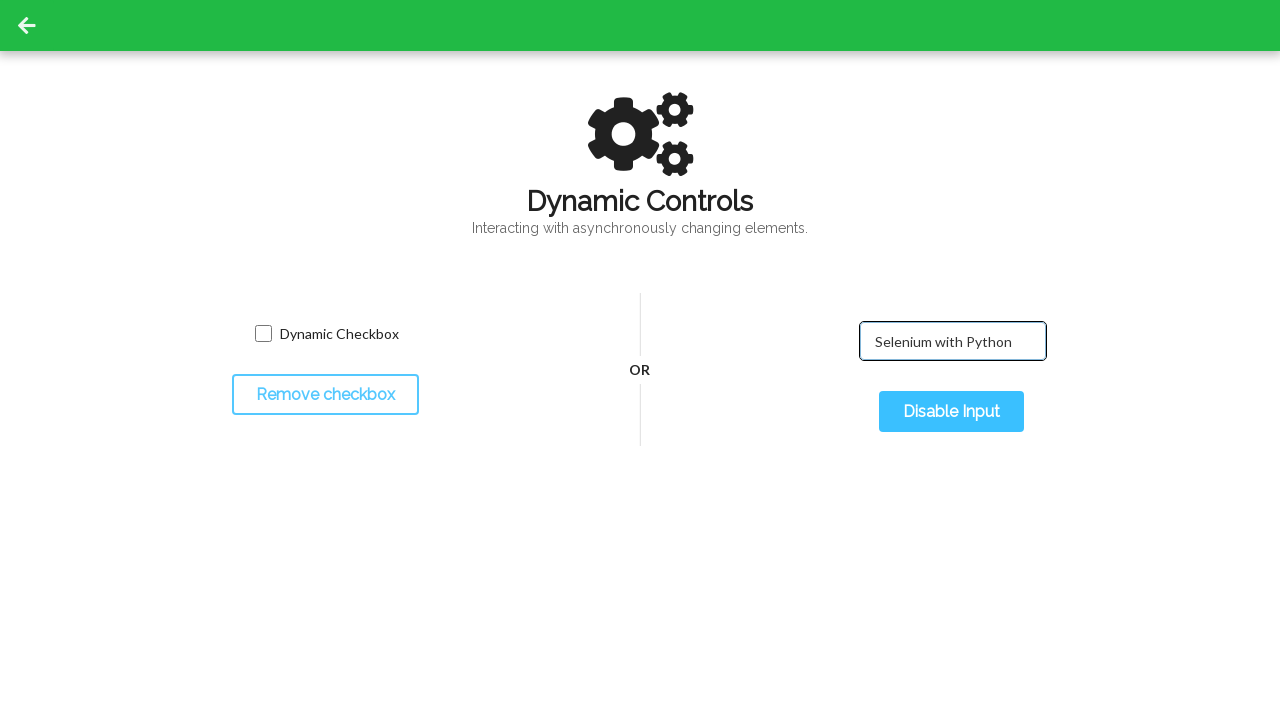